Closes the legal notice/impressum page and returns to the start page

Starting URL: https://testcenter.iqb.hu-berlin.de/#/legal-notice

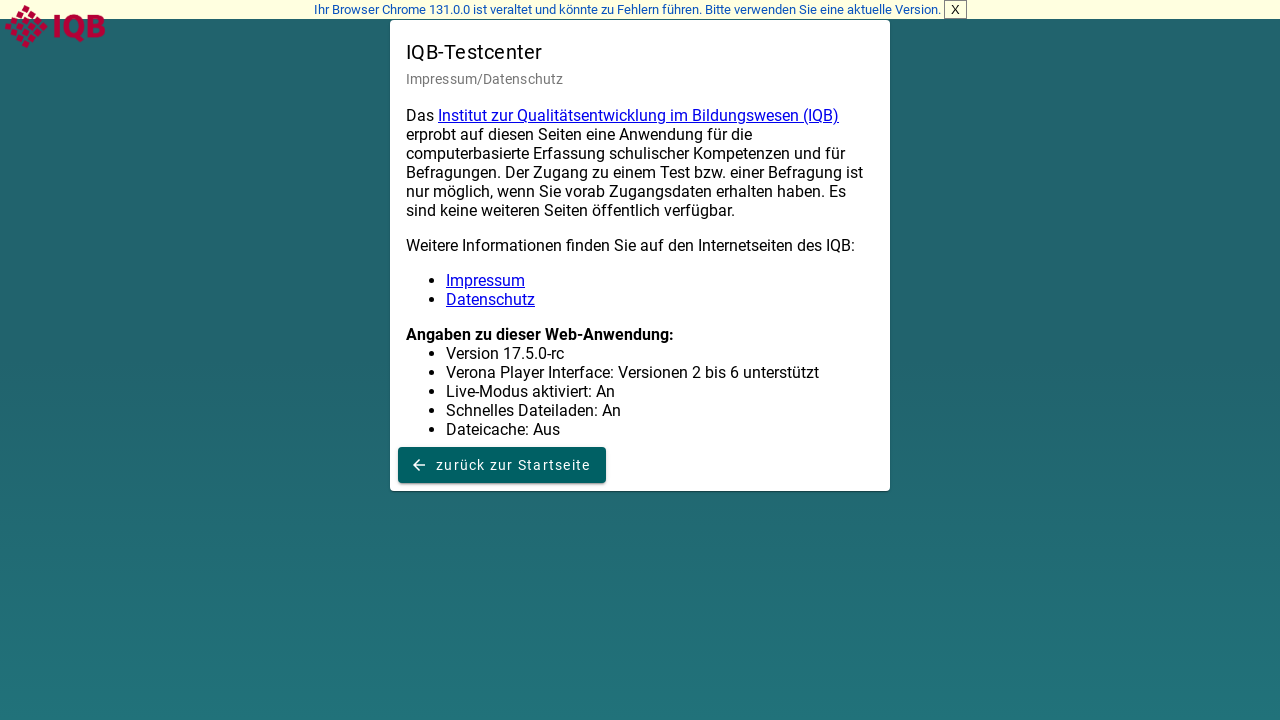

Clicked the 'Back to start page' button on impressum page at (502, 465) on xpath=/html/body/tc-root/ng-component/div/div/mat-card/mat-card-actions/button
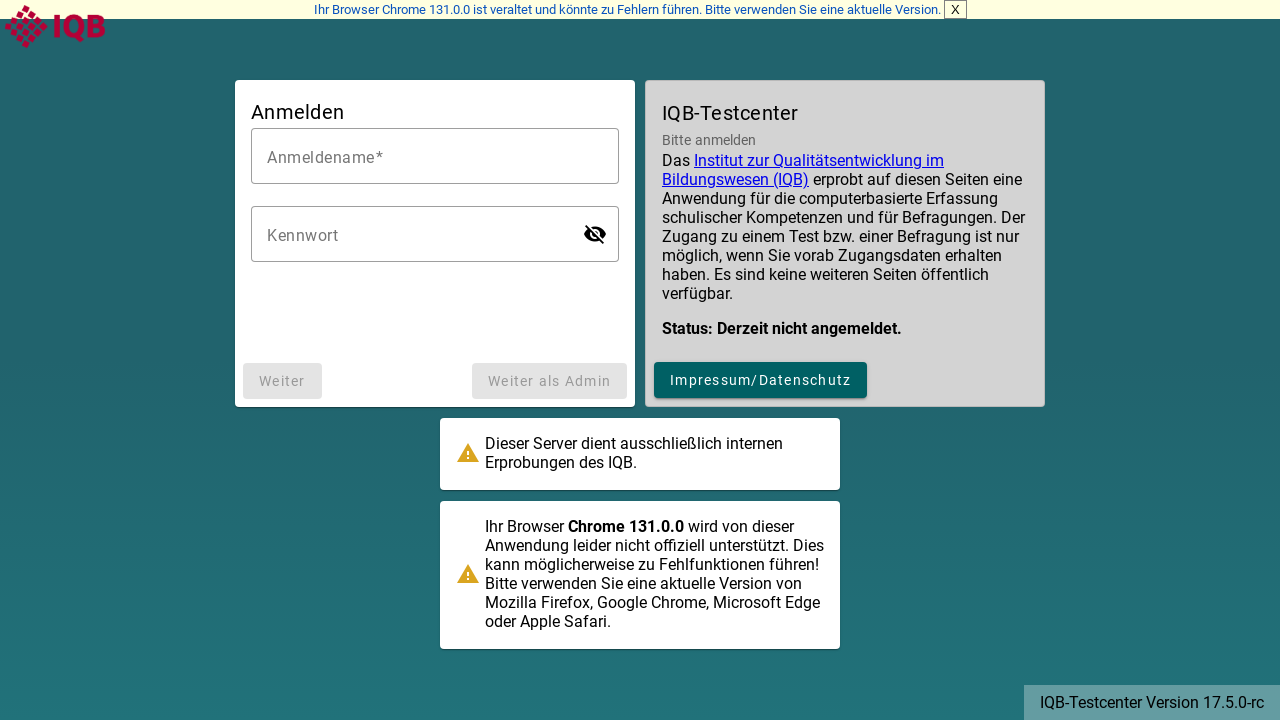

Start page loaded and login button selector is visible
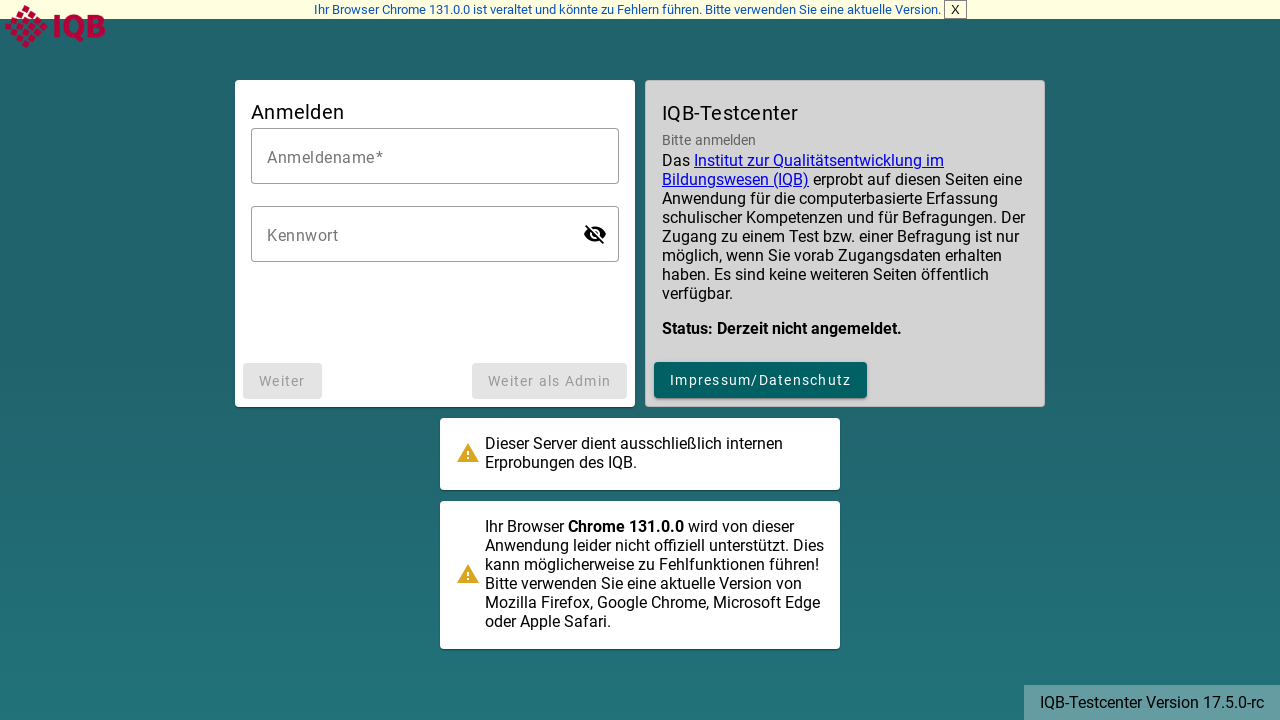

Verified navigation back to start page (login URL)
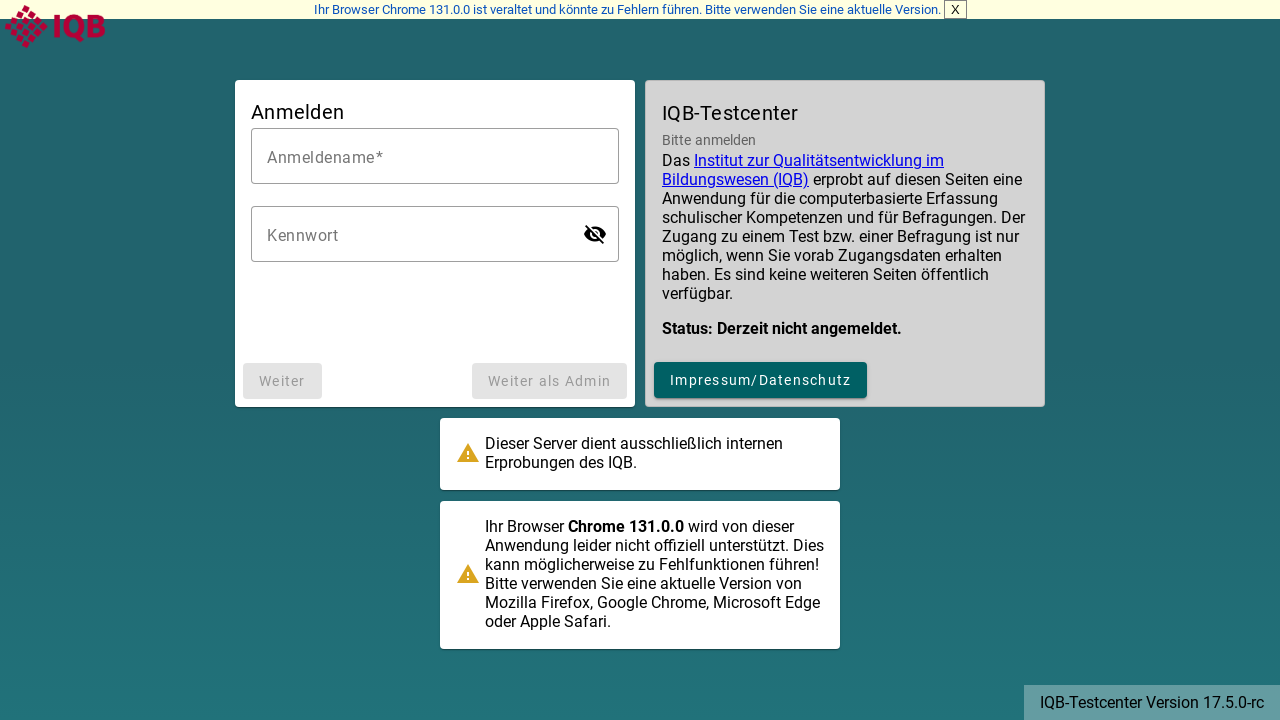

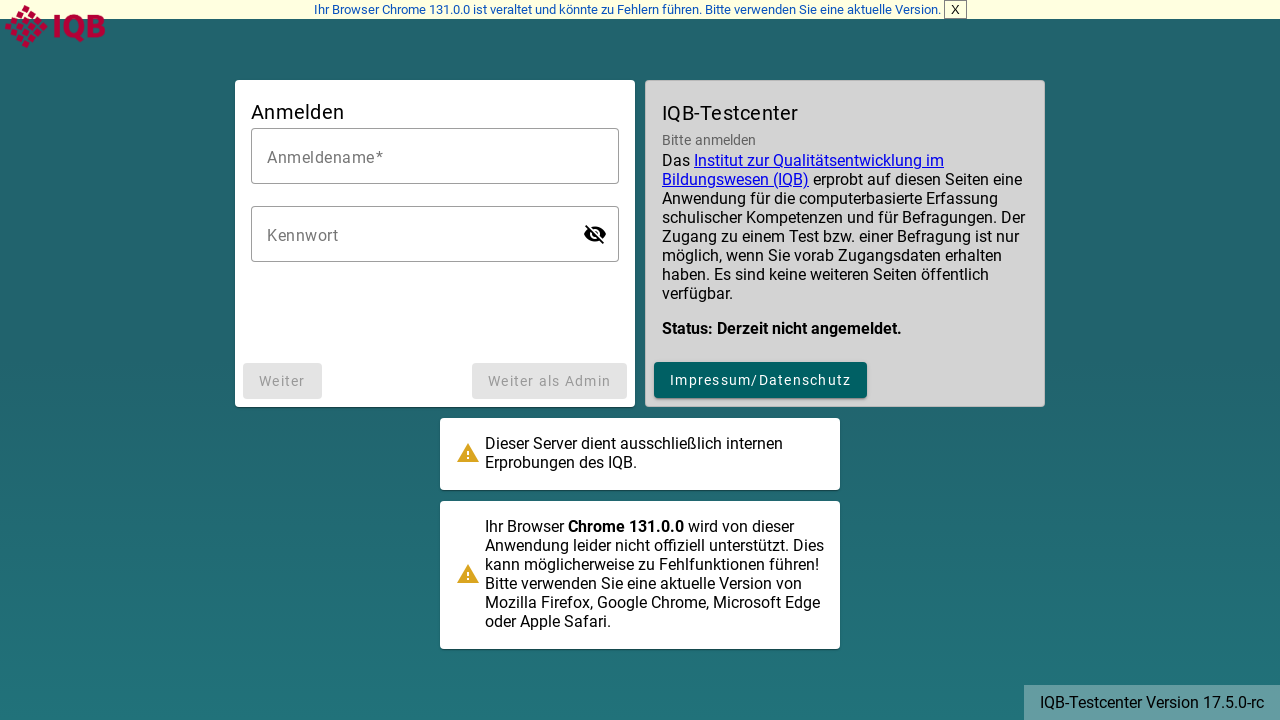